Verifies that the GitHub wiki body contains a welcome message

Starting URL: https://github.com/alsatian-test/alsatian/wiki

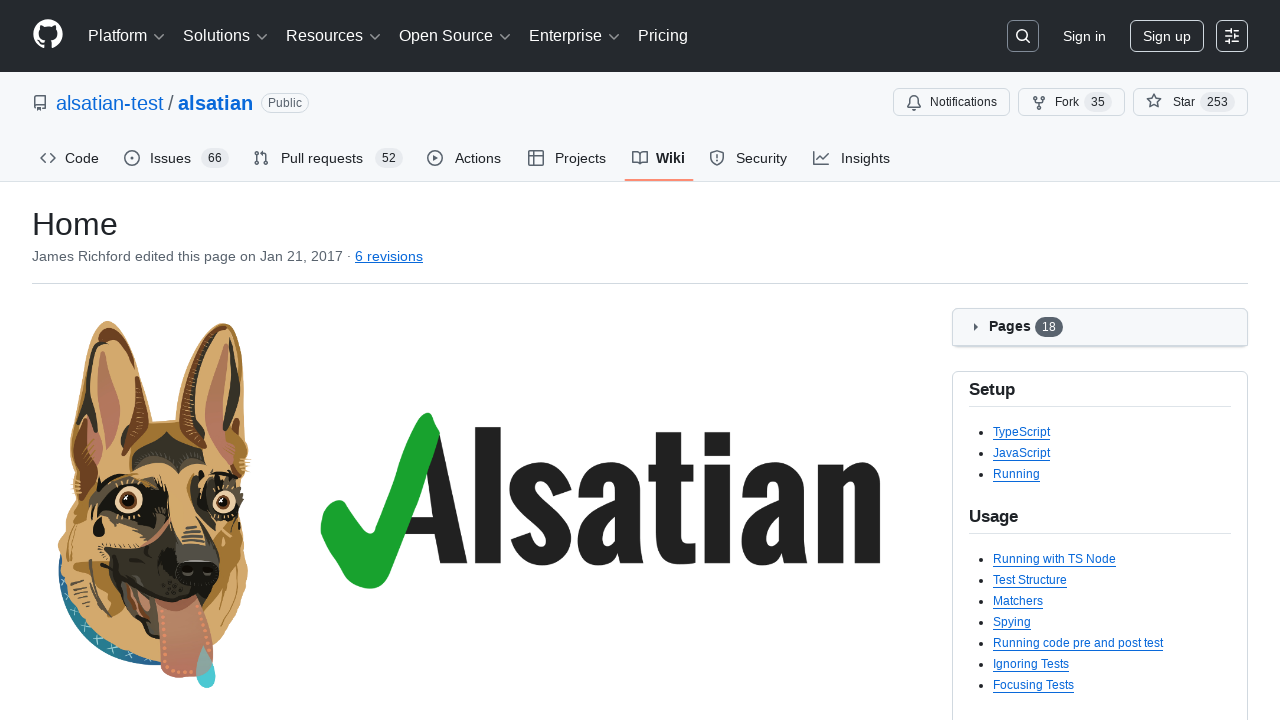

Navigated to GitHub wiki for alsatian-test/alsatian
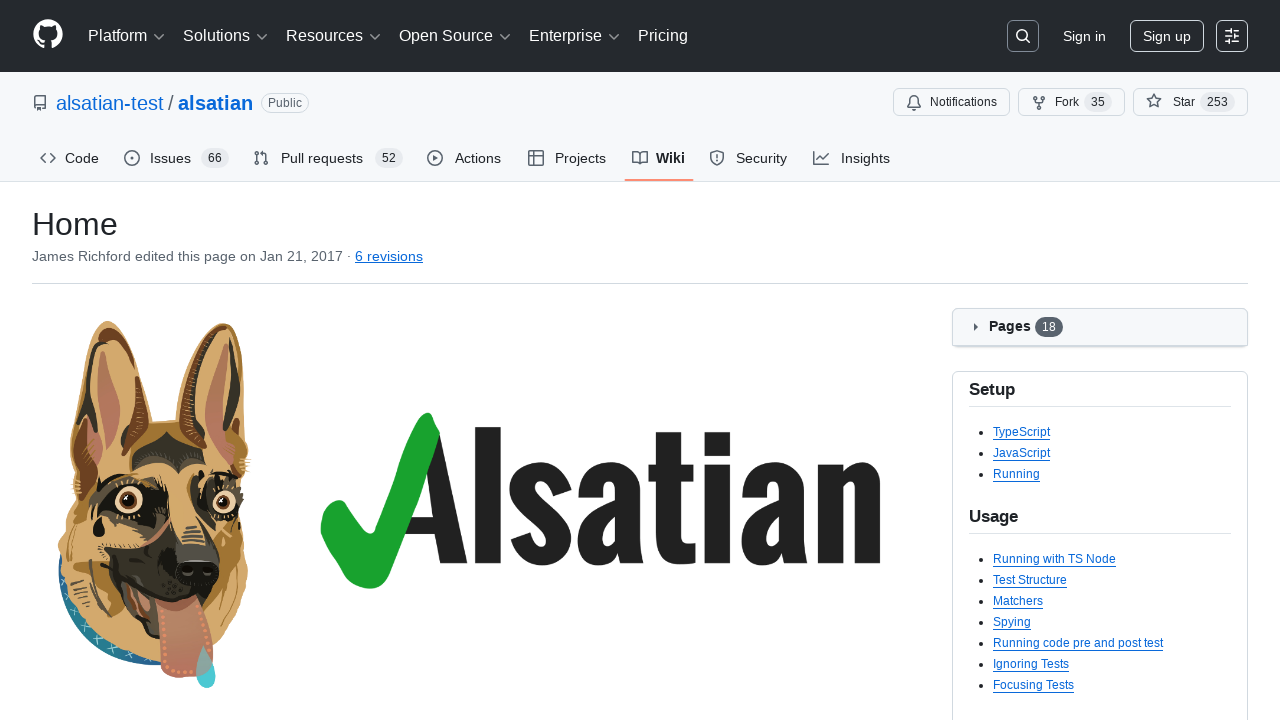

Located wiki body element
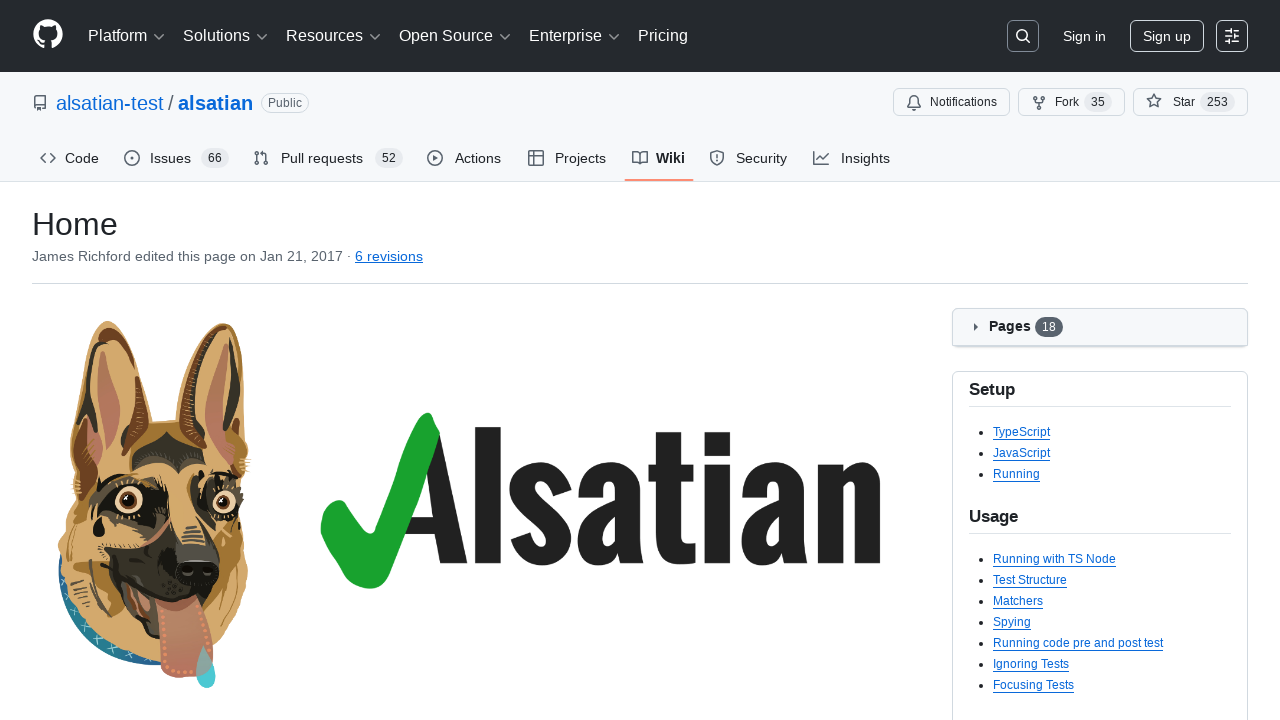

Wiki body element became visible
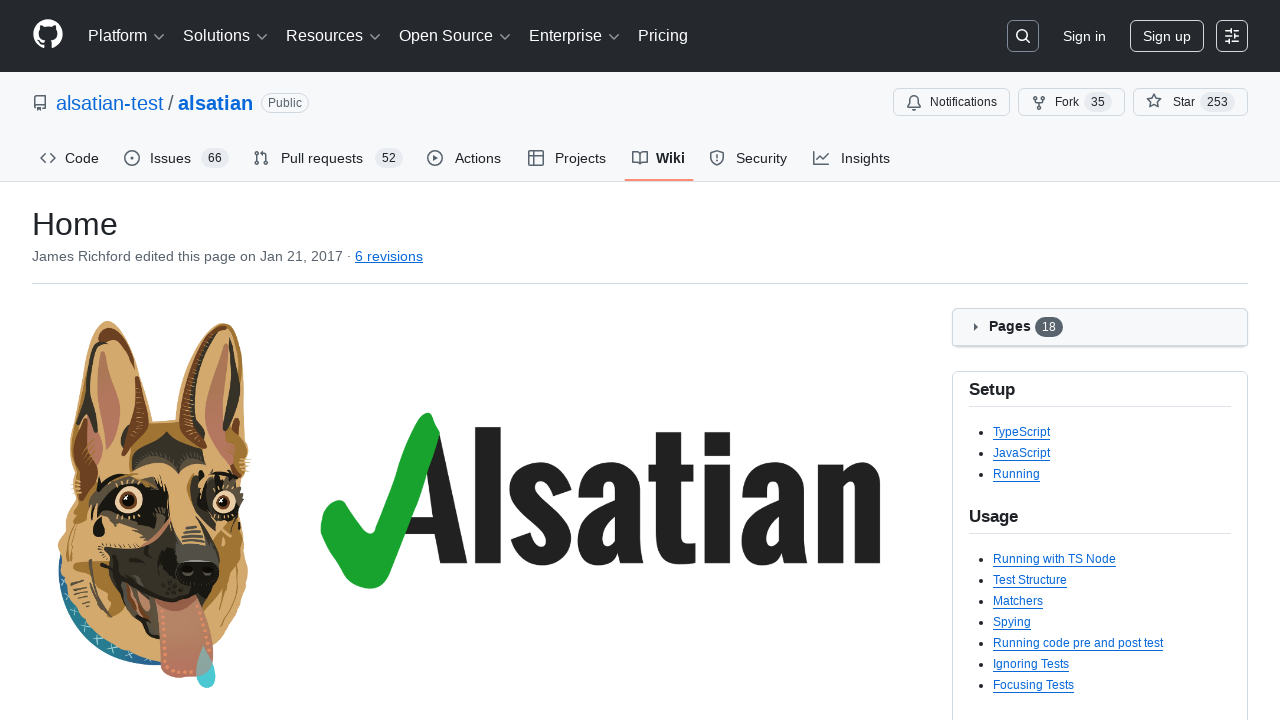

Verified that wiki body contains welcome message
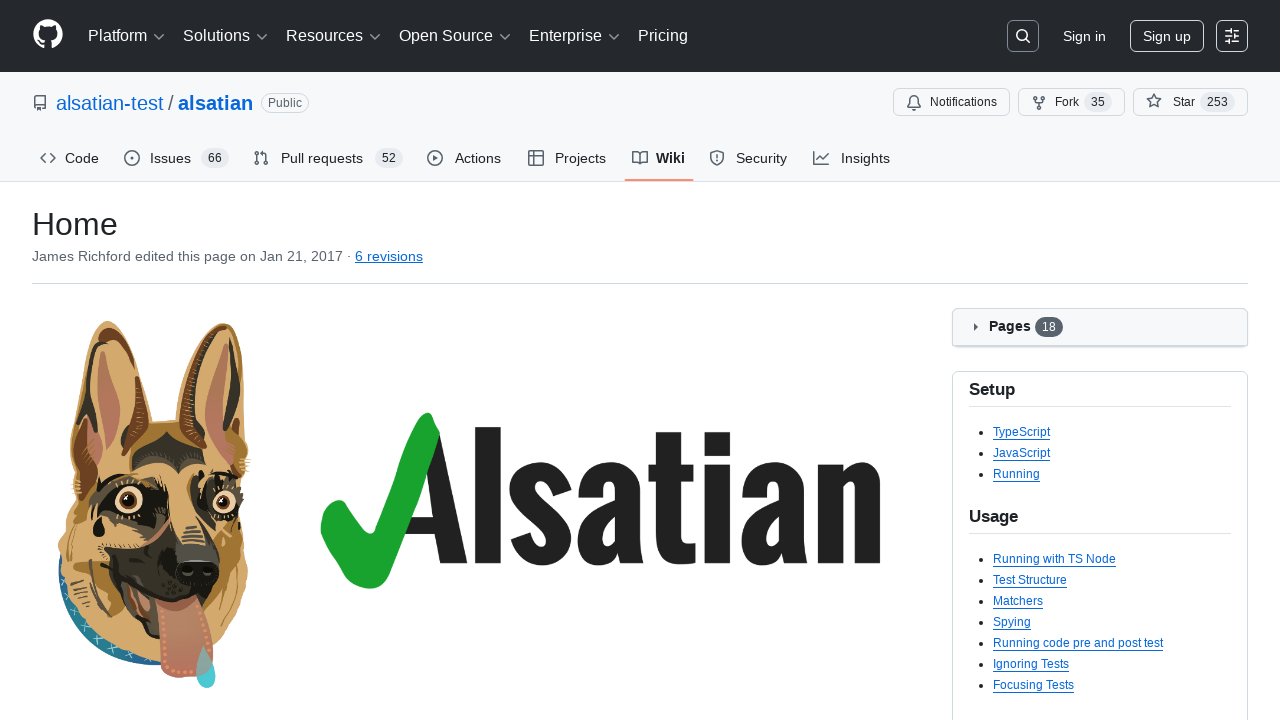

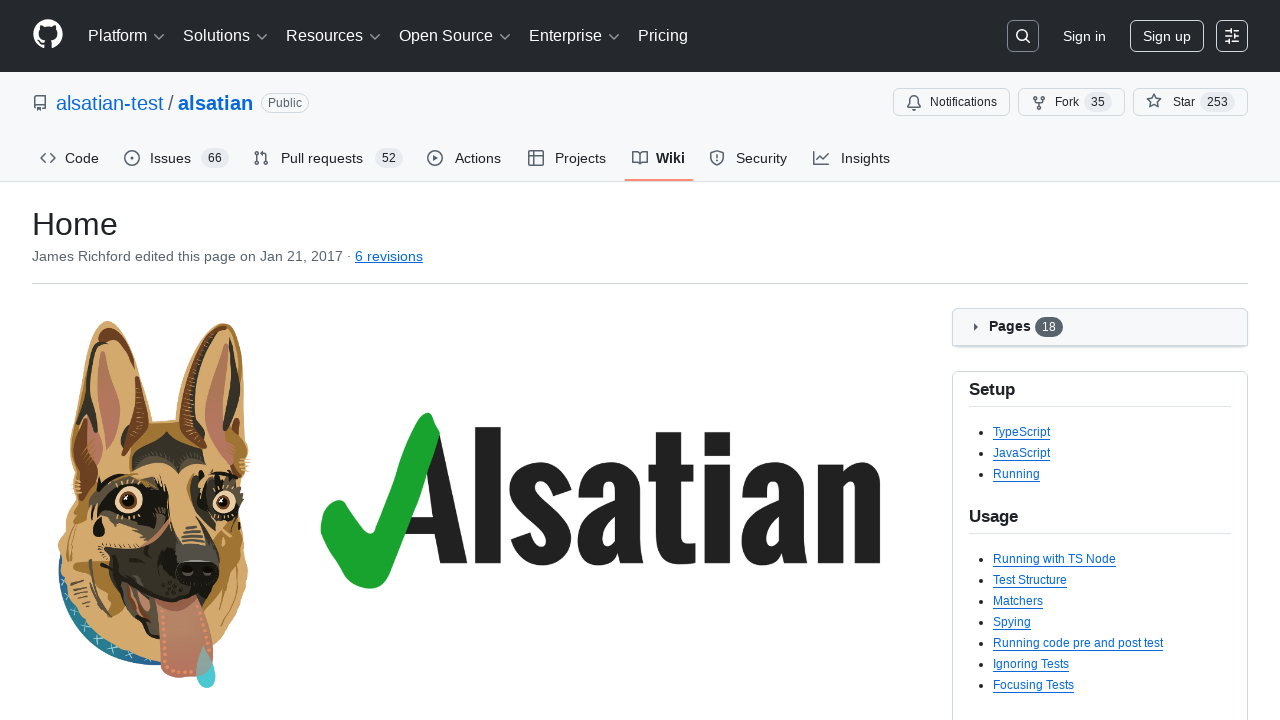